Navigates to Fleet Analysis and Optimization page through the Products and Services menu

Starting URL: https://vytrack.com/

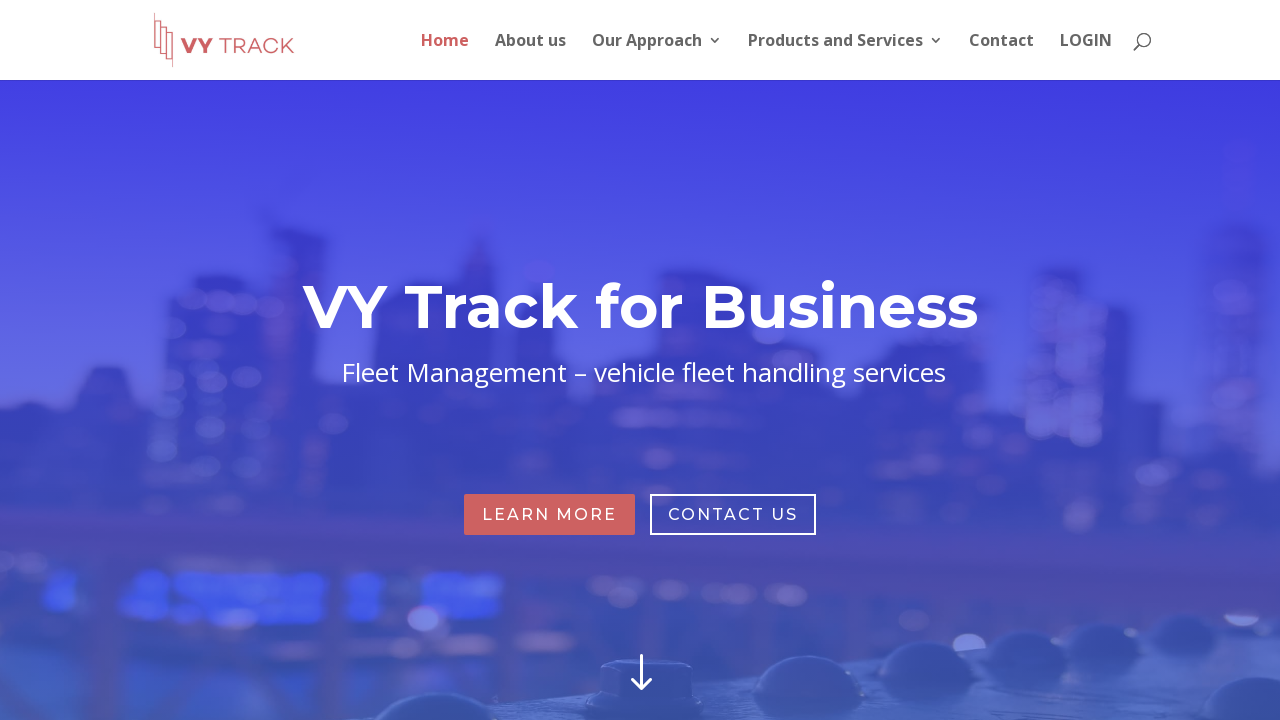

Clicked on 'Products and Services' menu item at (856, 56) on (//ul[@id='top-menu'])/li[4]
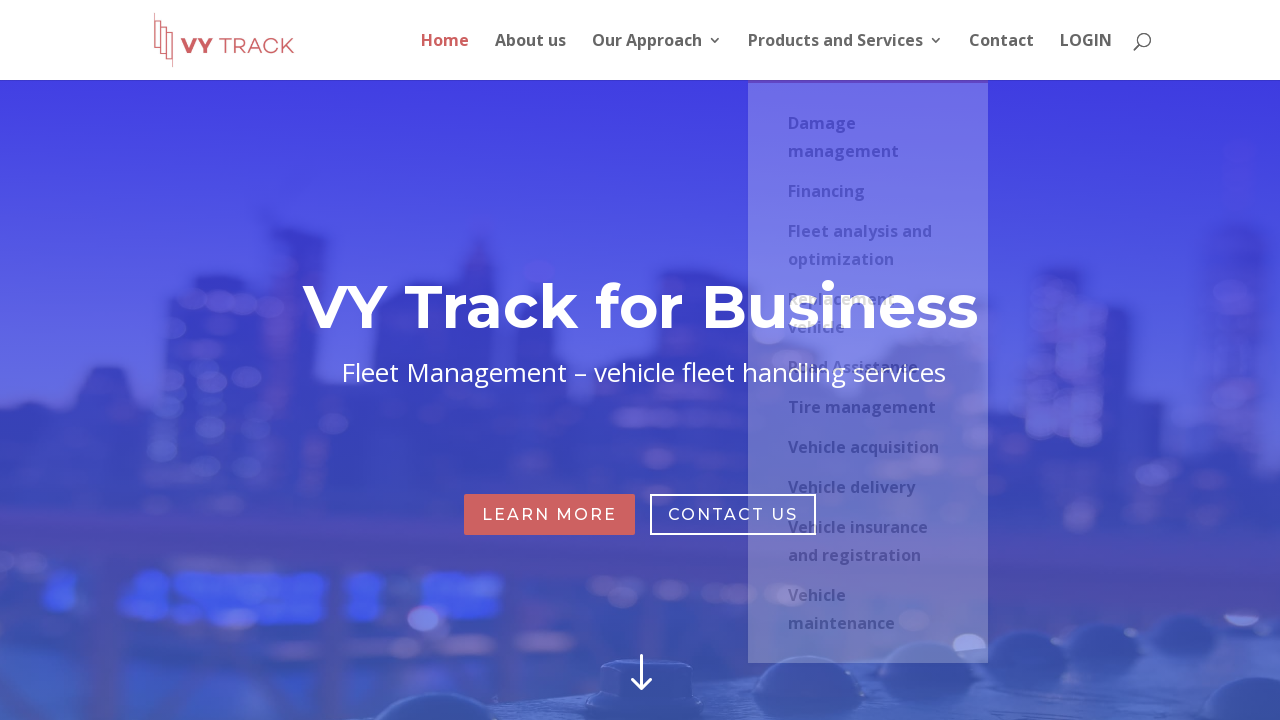

Clicked on 'Fleet Analysis and Optimization' submenu item at (868, 245) on (//ul[@id='top-menu'])/li[4]/ul/li/a[.='Fleet analysis and optimization']
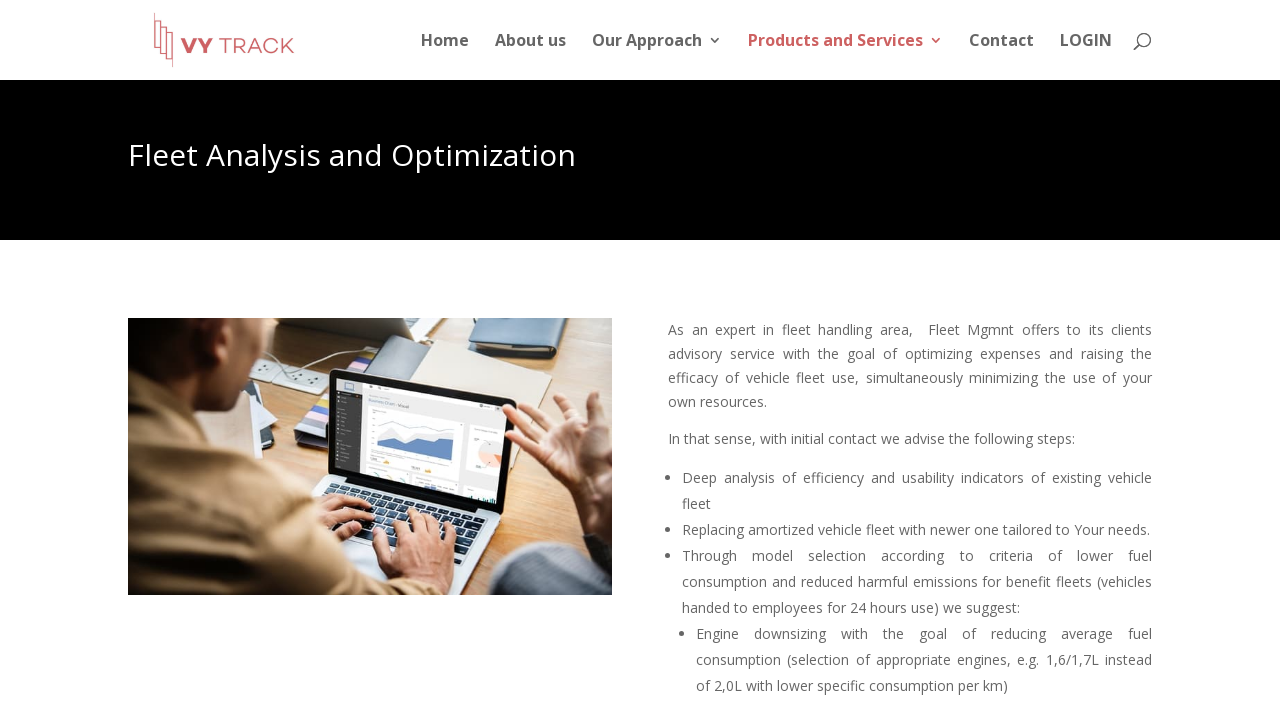

Page navigation completed and page loaded
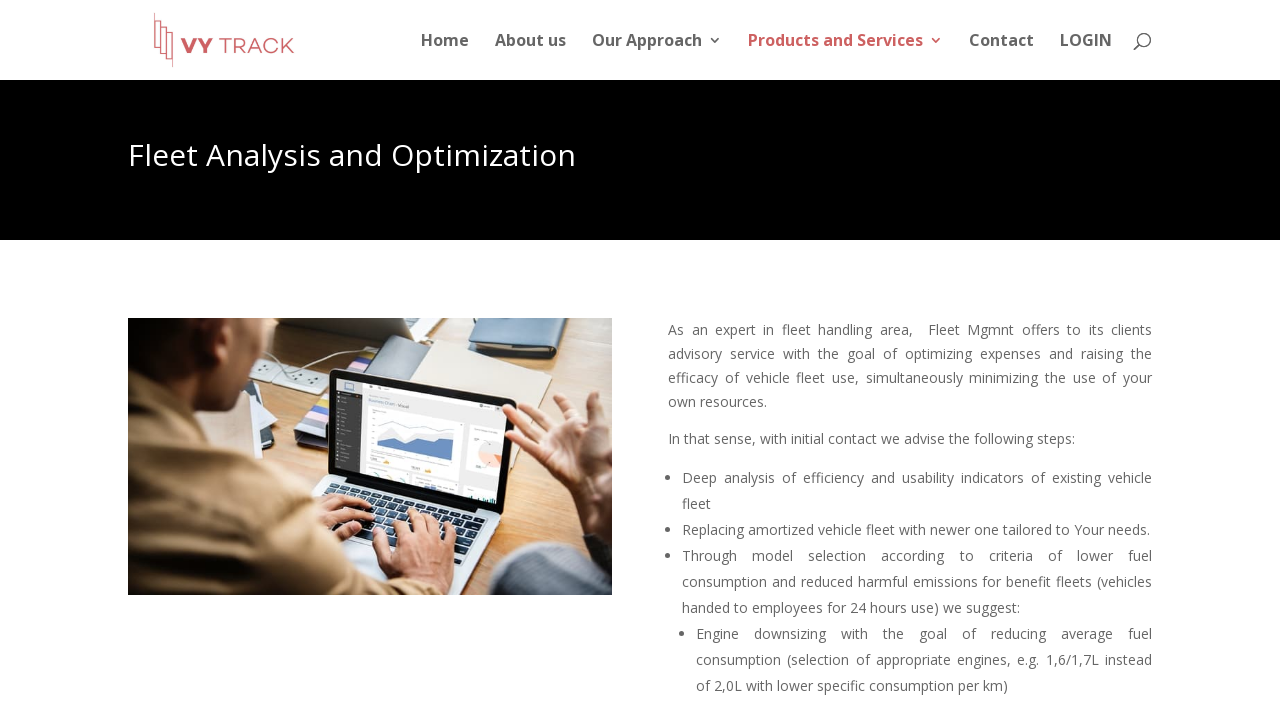

Verified URL contains 'fleet-analysis-and-optimization'
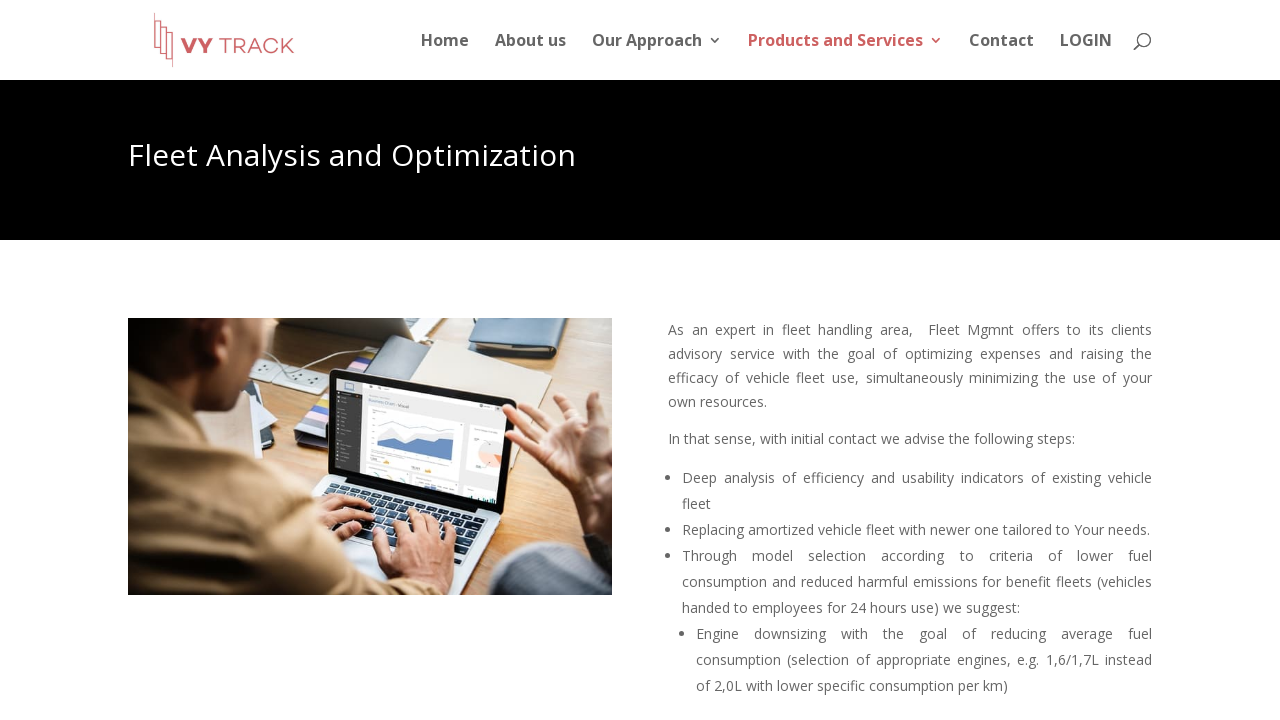

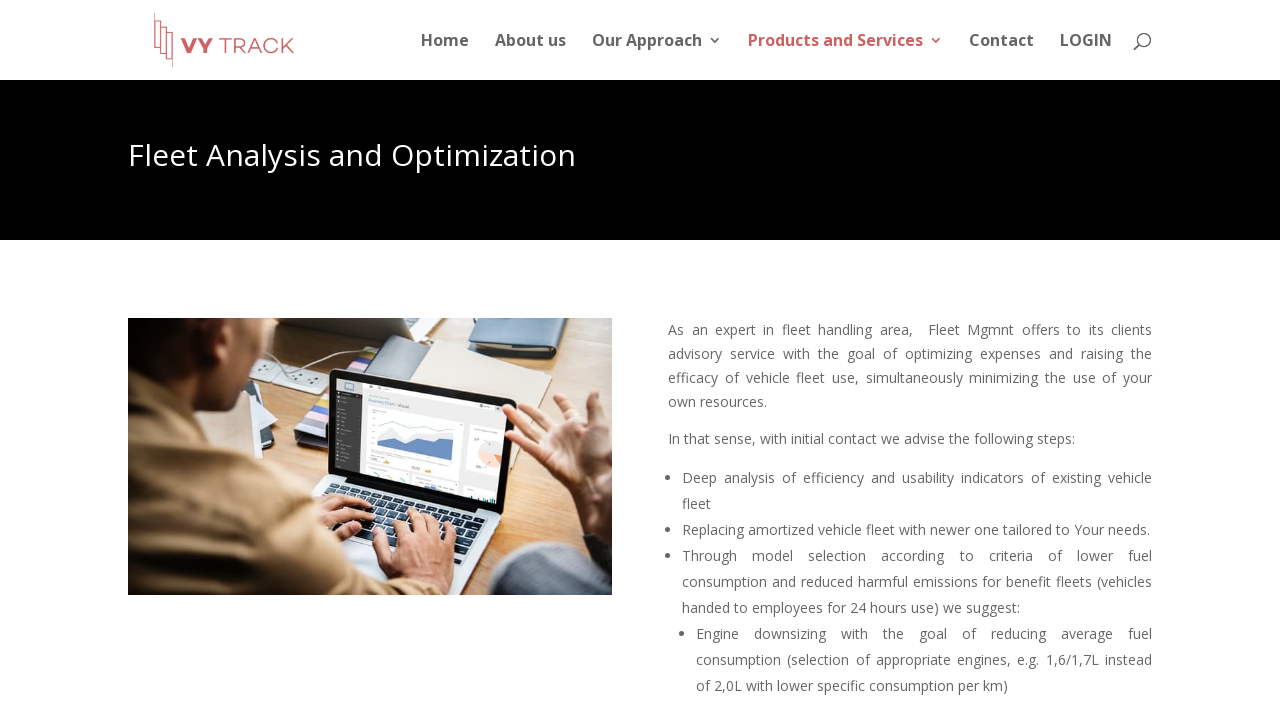